Tests connecting to a wallet connection modal on a test dApp by clicking the Connect Wallet button, verifying the modal appears, and clicking the MetaMask option

Starting URL: https://bx-test-dapp.vercel.app/

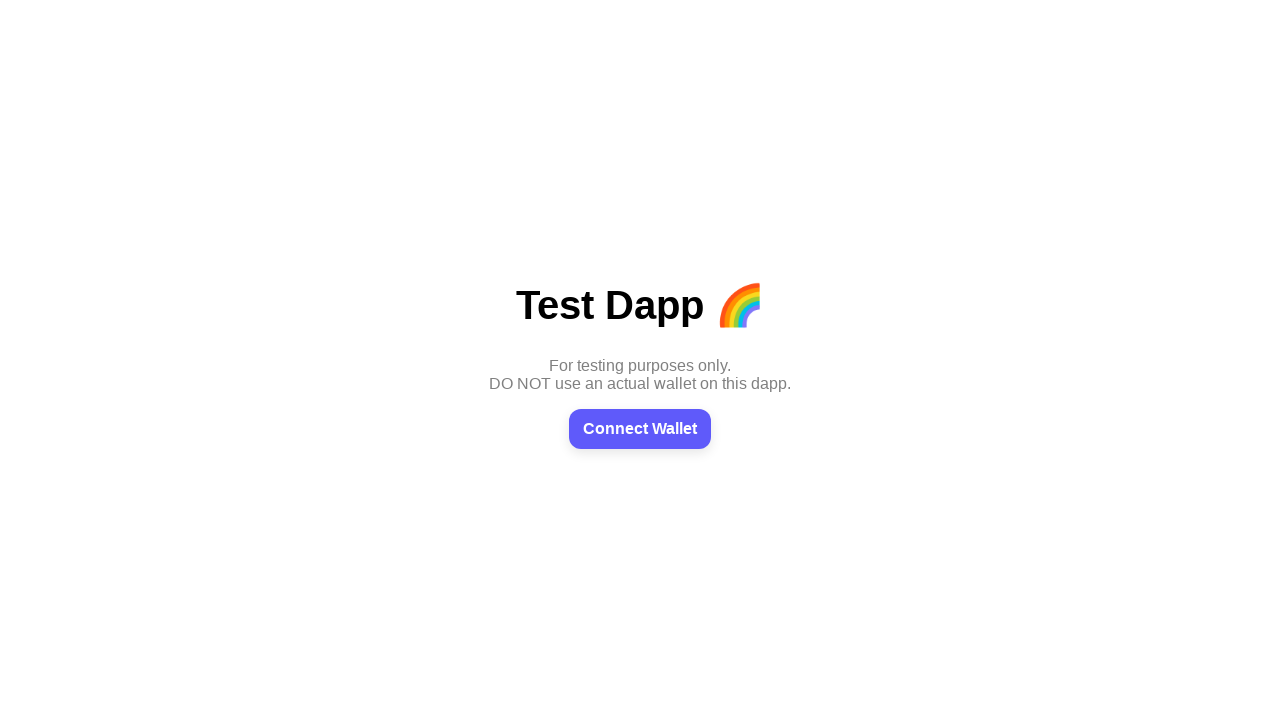

Clicked the Connect Wallet button at (640, 429) on text=Connect Wallet
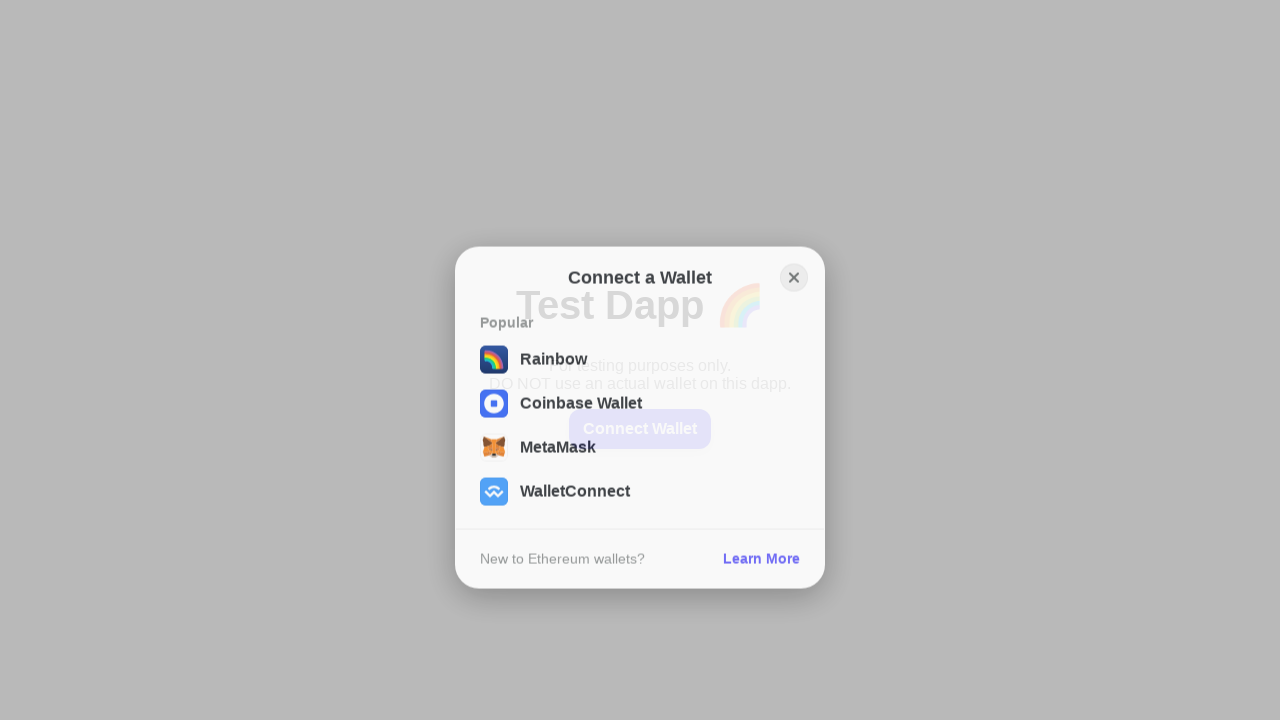

Wallet connection modal appeared with 'Connect a Wallet' text
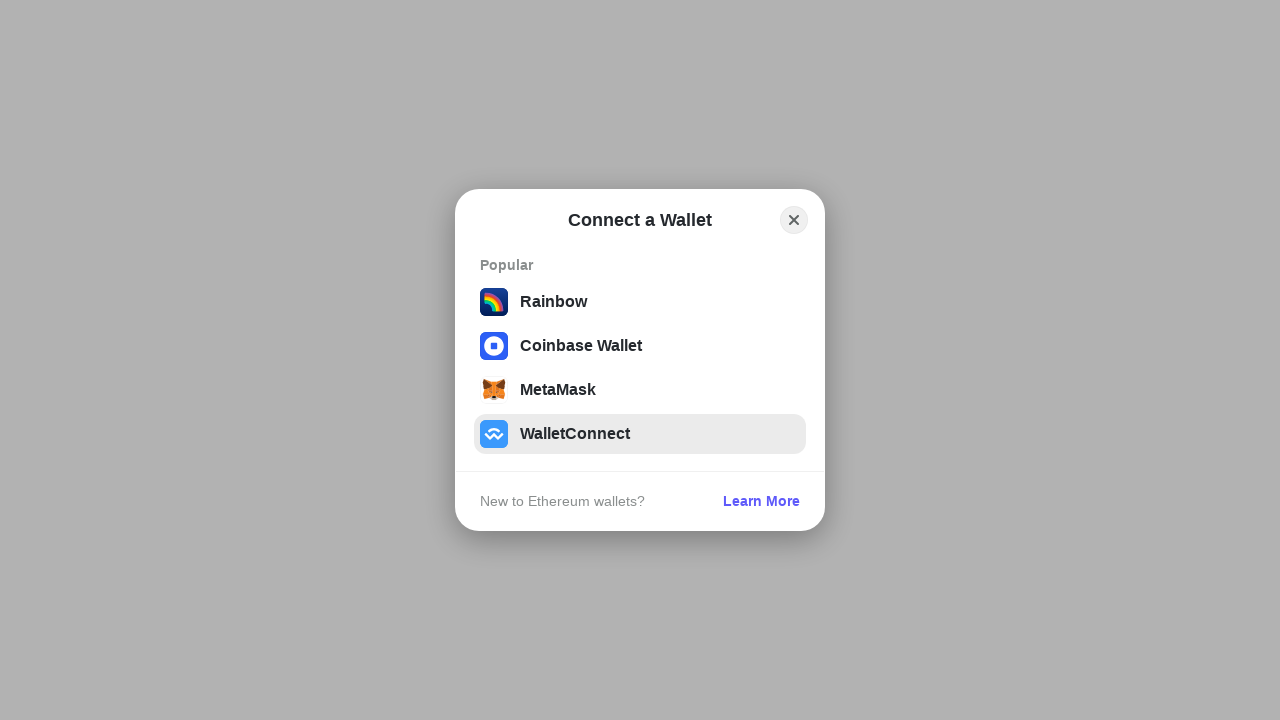

Clicked the MetaMask option in the wallet connection modal at (640, 390) on button:has-text('MetaMask')
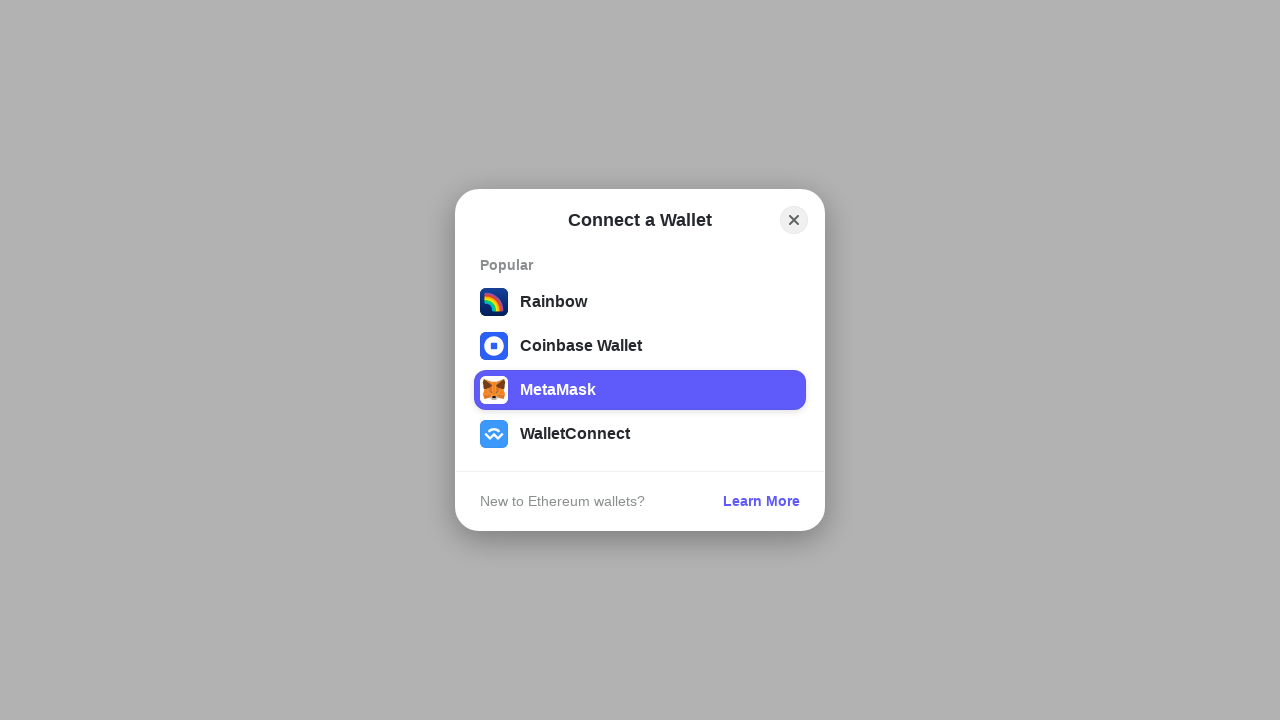

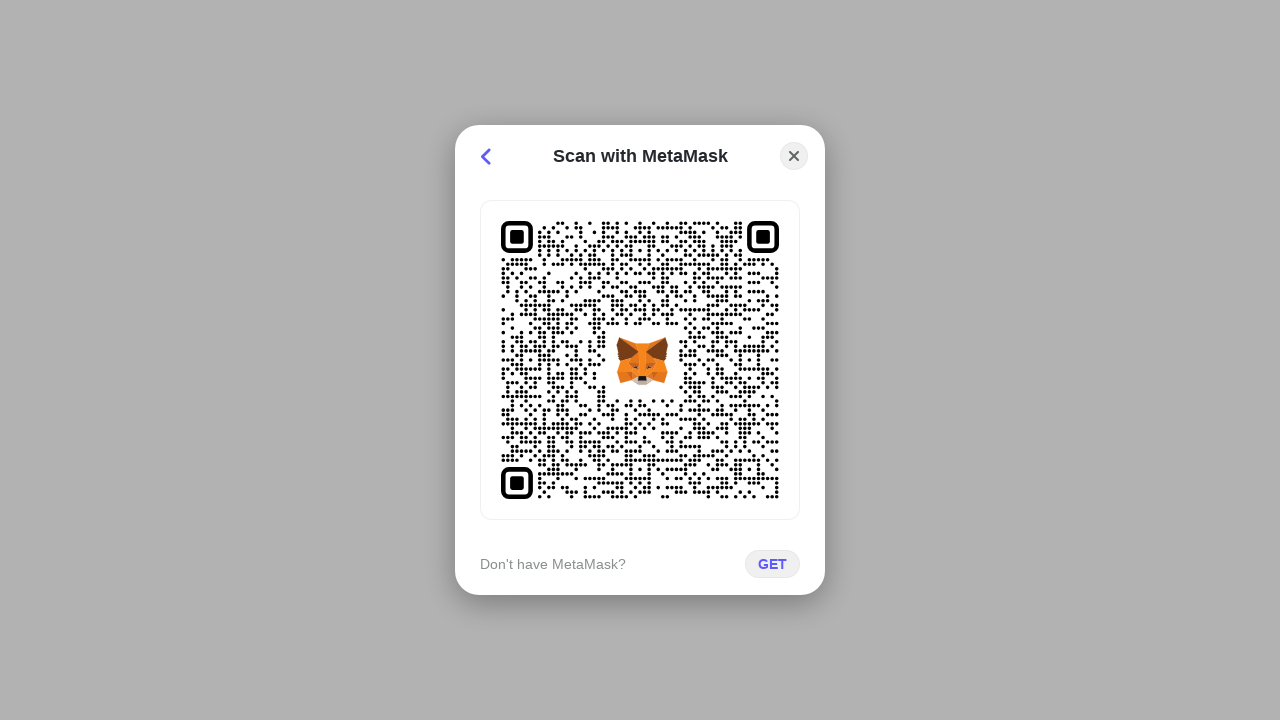